Tests window handle functionality by clicking a button to open a new tab, switching to that tab, and interacting with an alert box.

Starting URL: https://www.hyrtutorials.com/p/window-handles-practice.html

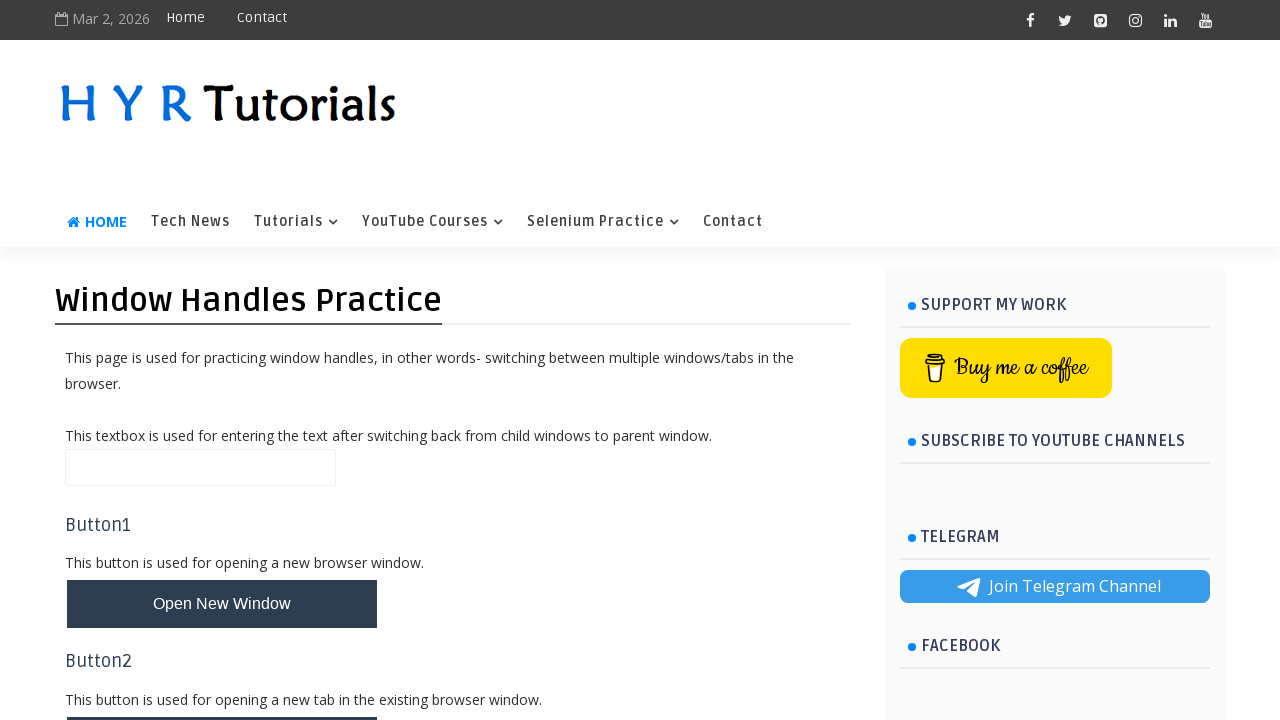

Clicked button to open new tab at (222, 696) on #newTabBtn
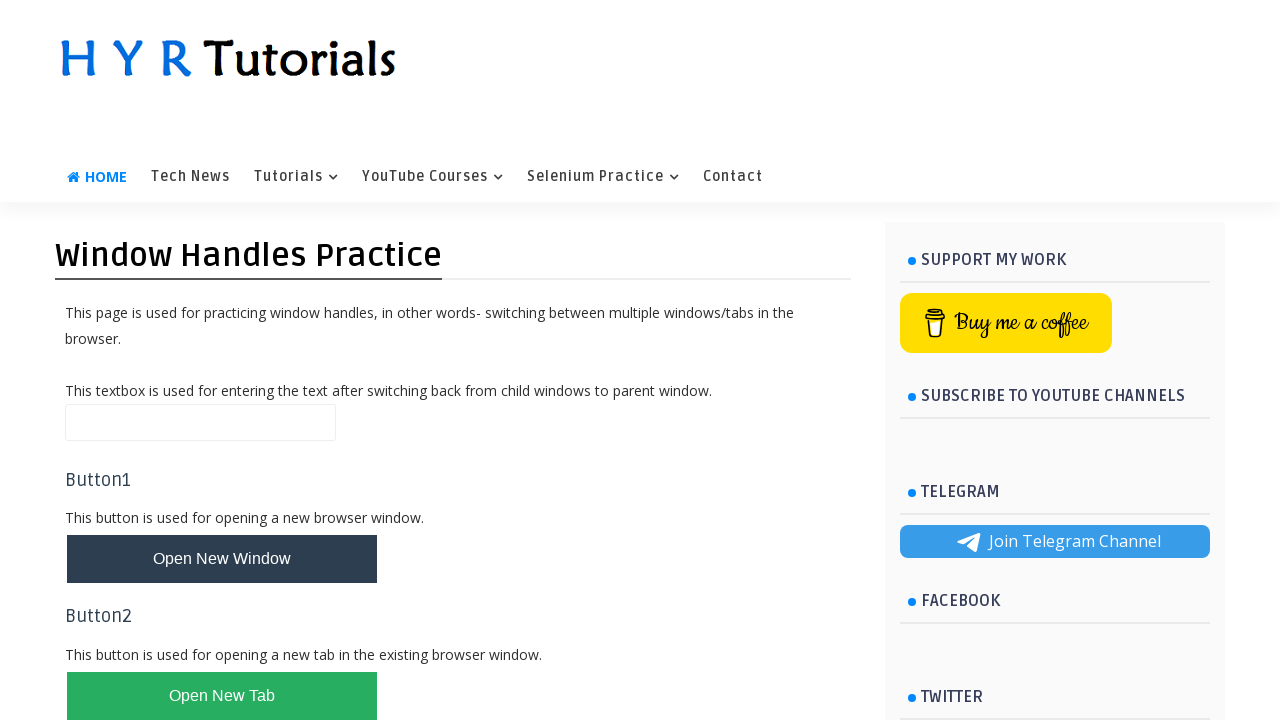

Obtained reference to newly opened tab
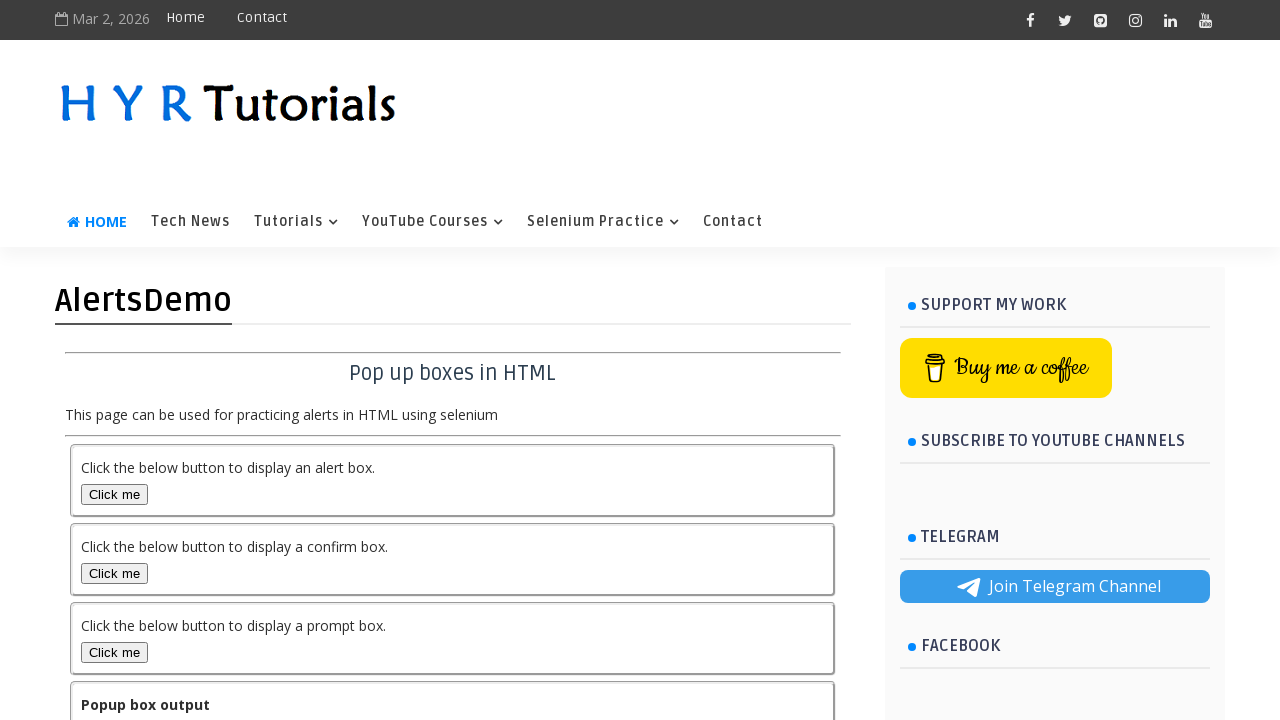

New tab finished loading
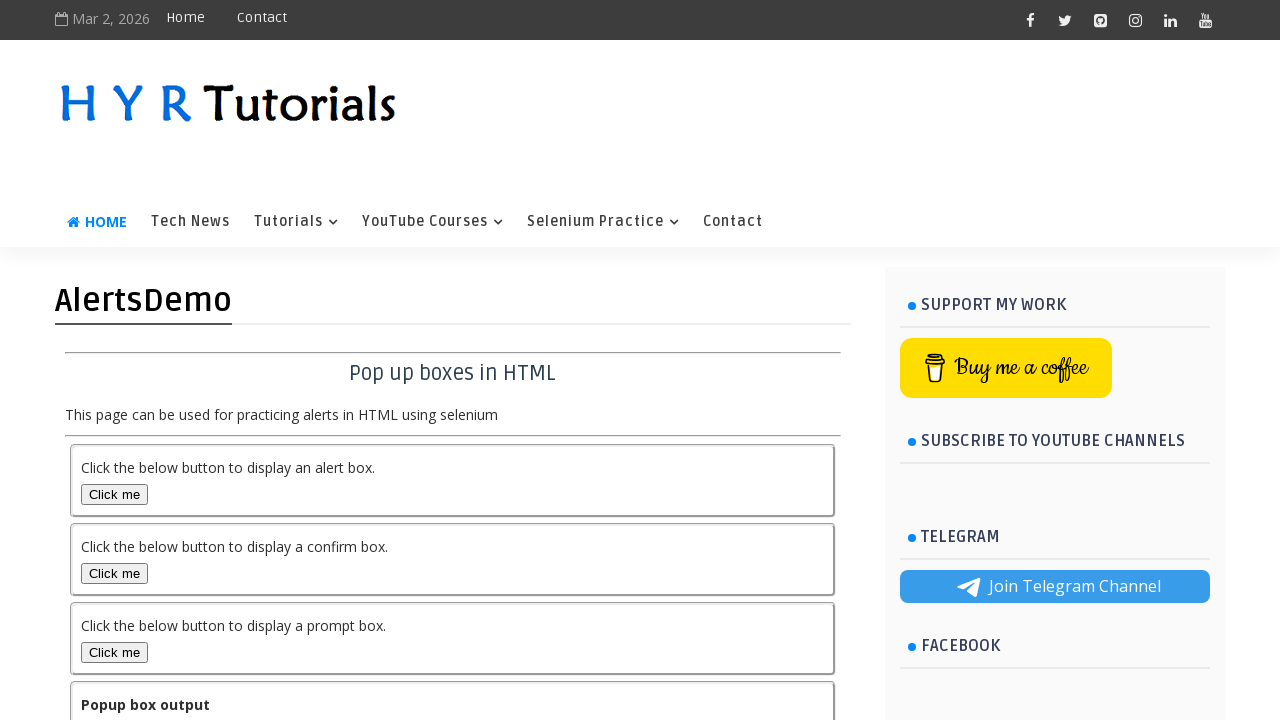

Set up dialog handler to accept alerts
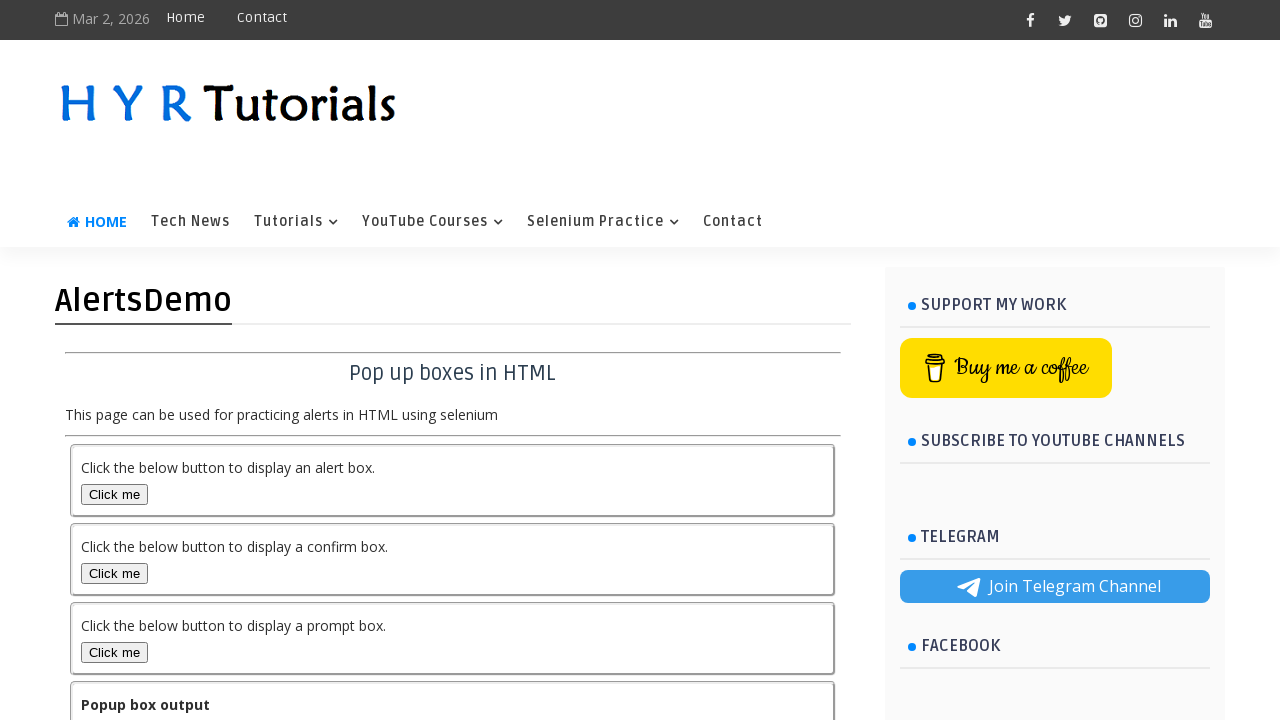

Clicked alert box button on new tab at (114, 494) on #alertBox
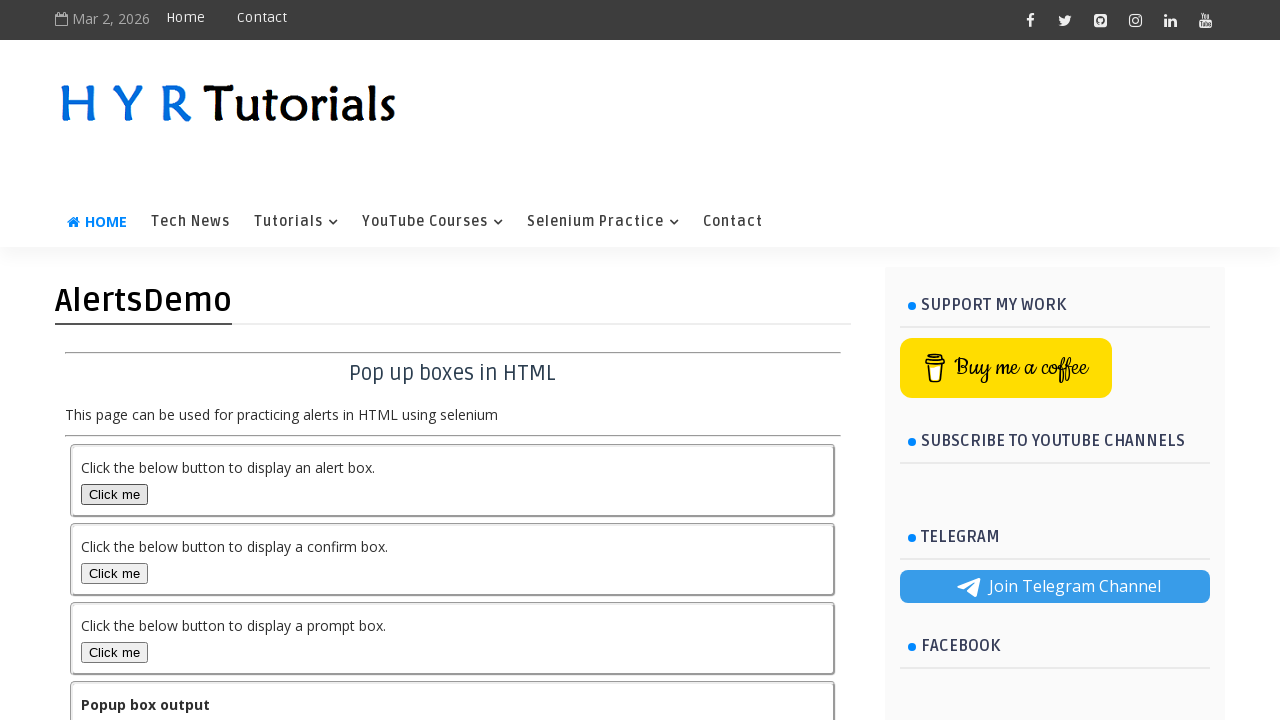

Waited 500ms for alert processing
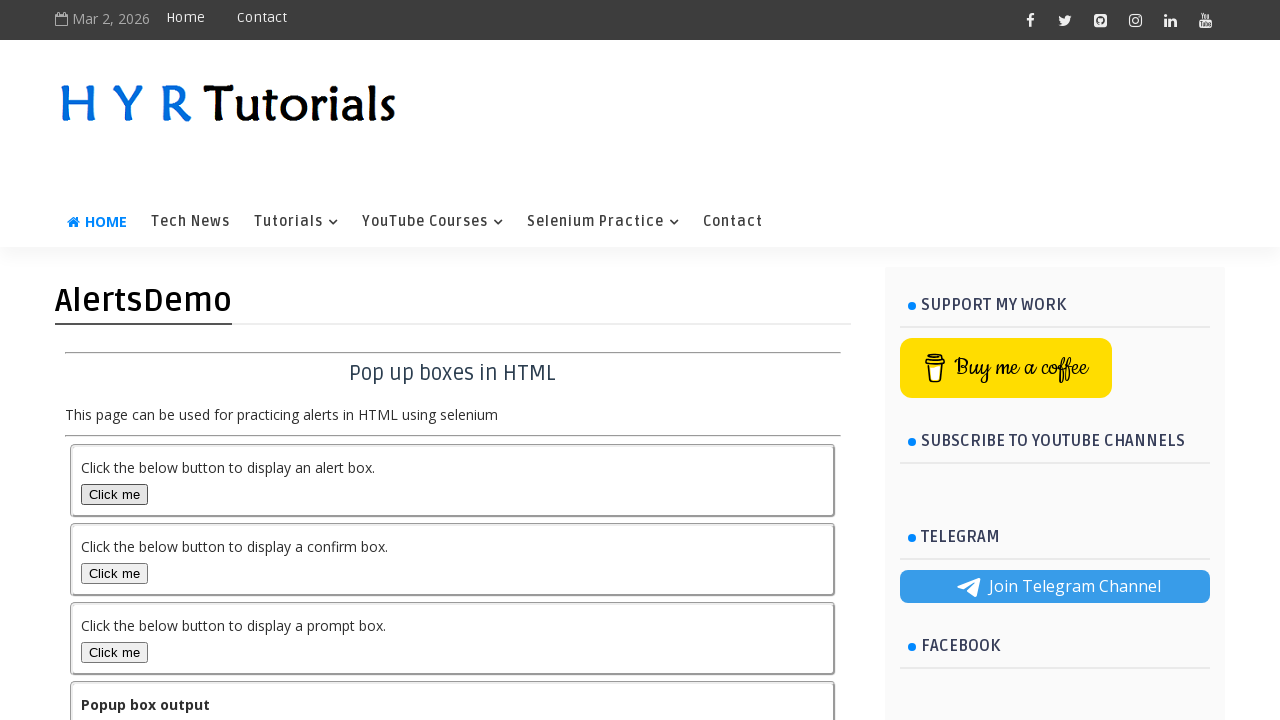

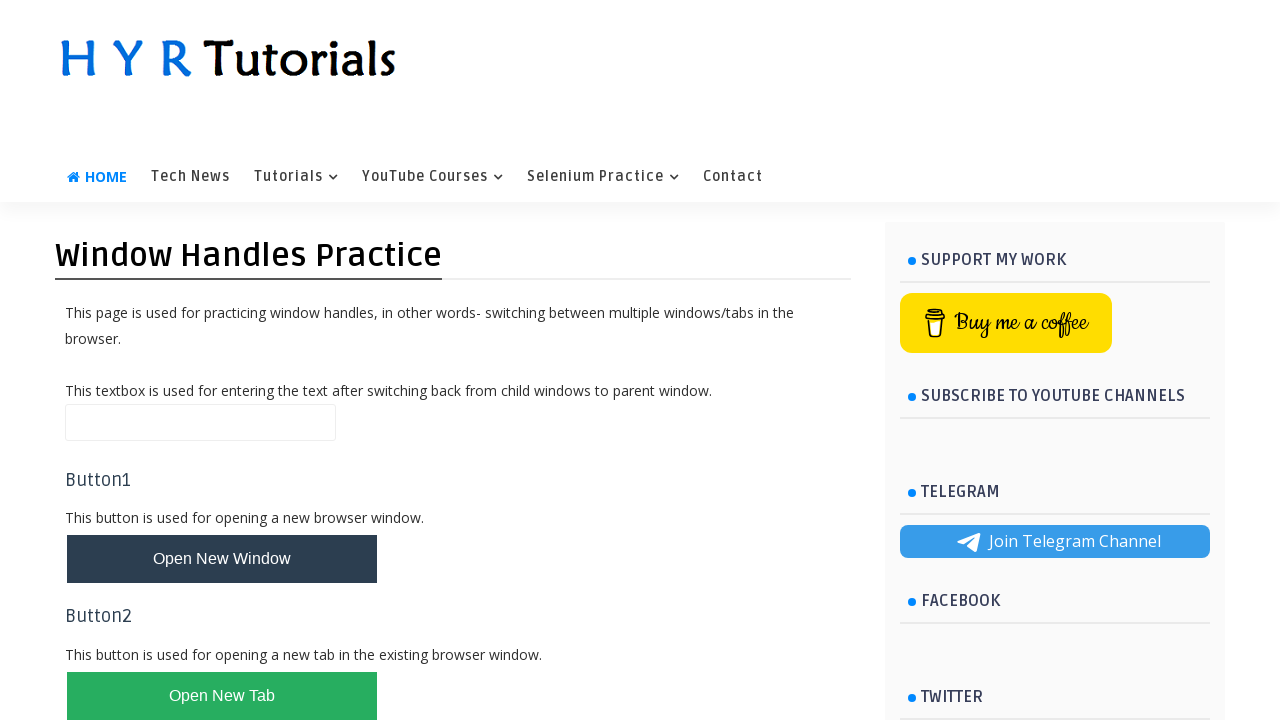